Tests adding a new customer in a banking application by logging in as bank manager and filling out customer details form

Starting URL: https://www.globalsqa.com/angularJs-protractor/BankingProject/#/login

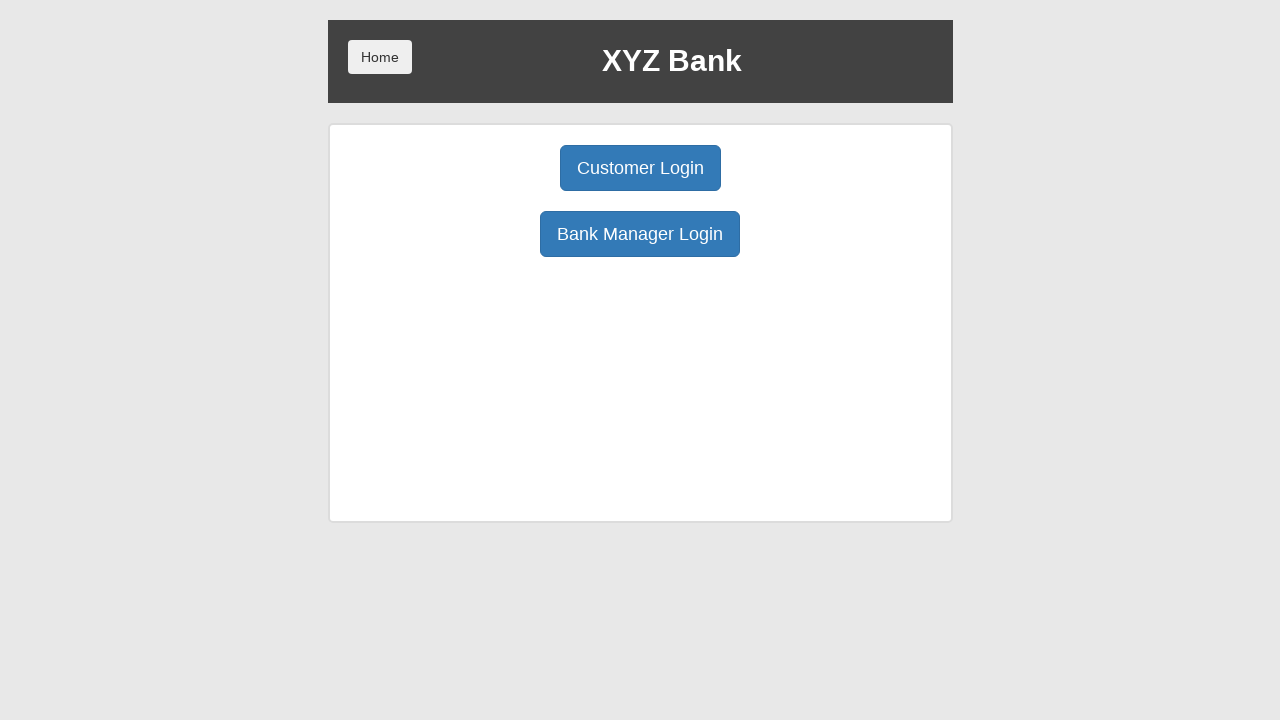

Clicked Bank Manager Login button at (640, 234) on button:has-text('Bank Manager Login')
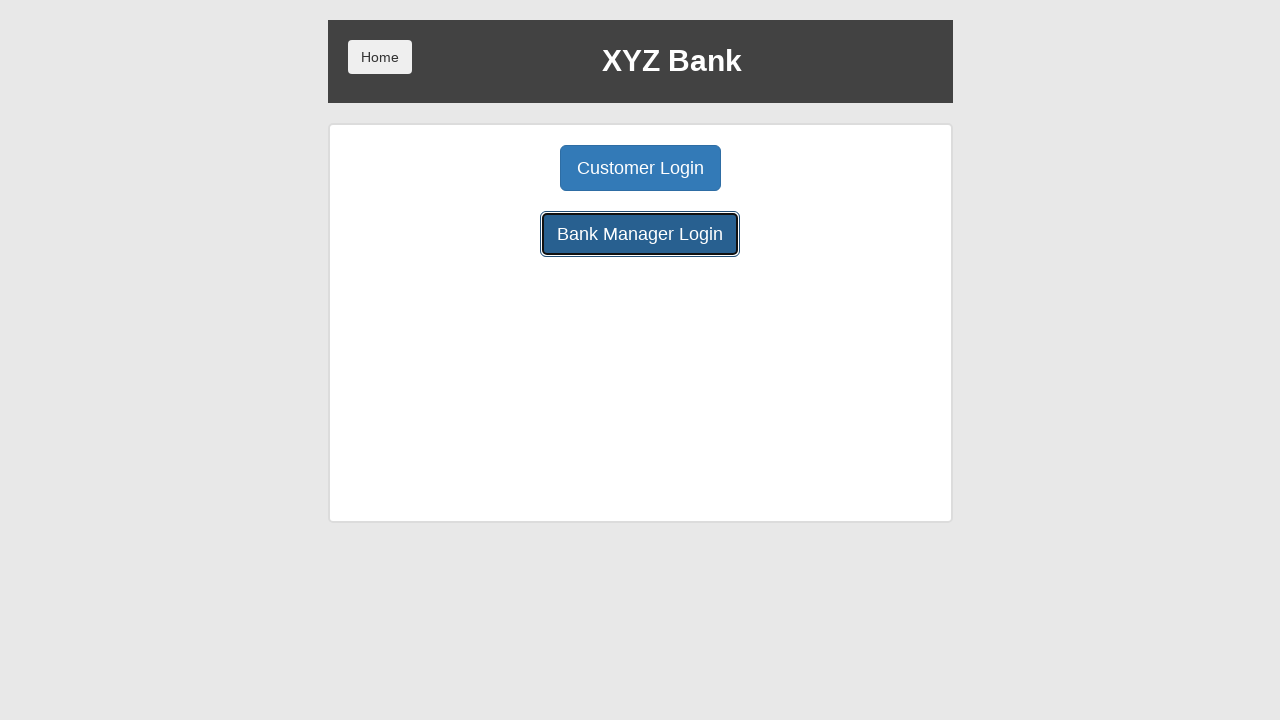

Clicked Add Customer button at (502, 168) on button:nth-match(:text('Add Customer'), 1)
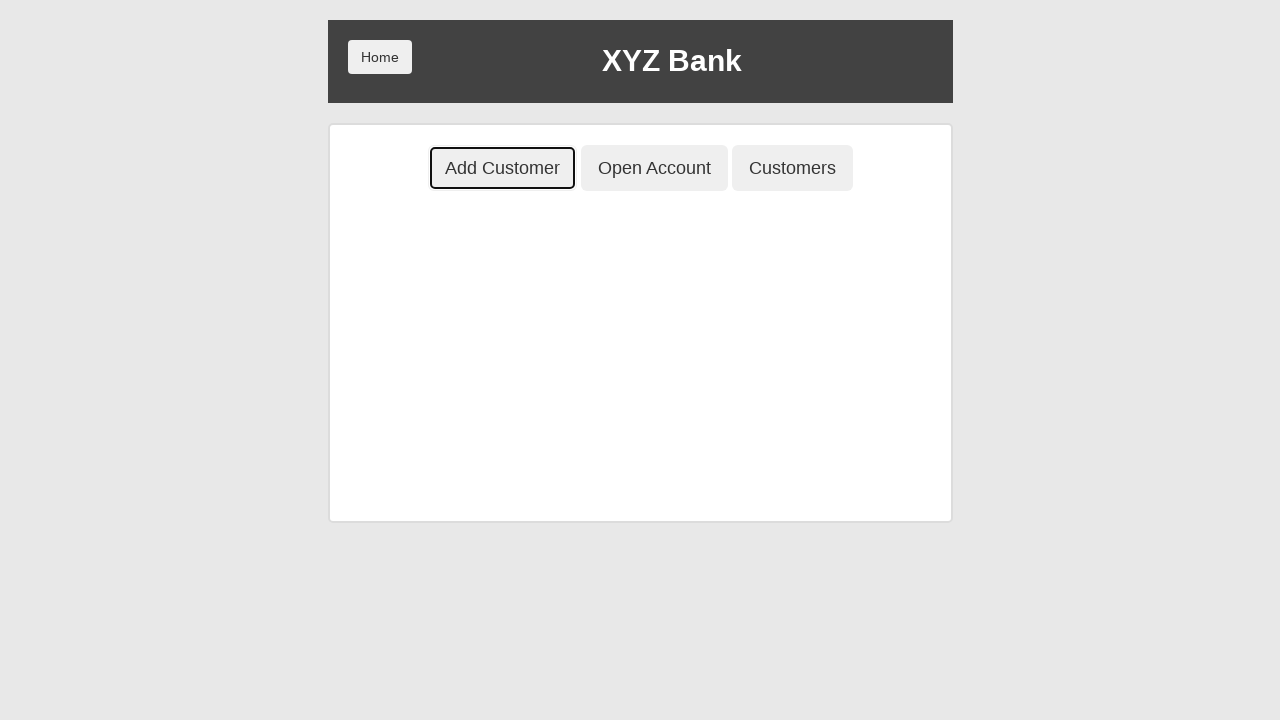

Filled First Name field with 'John' on input[placeholder='First Name']
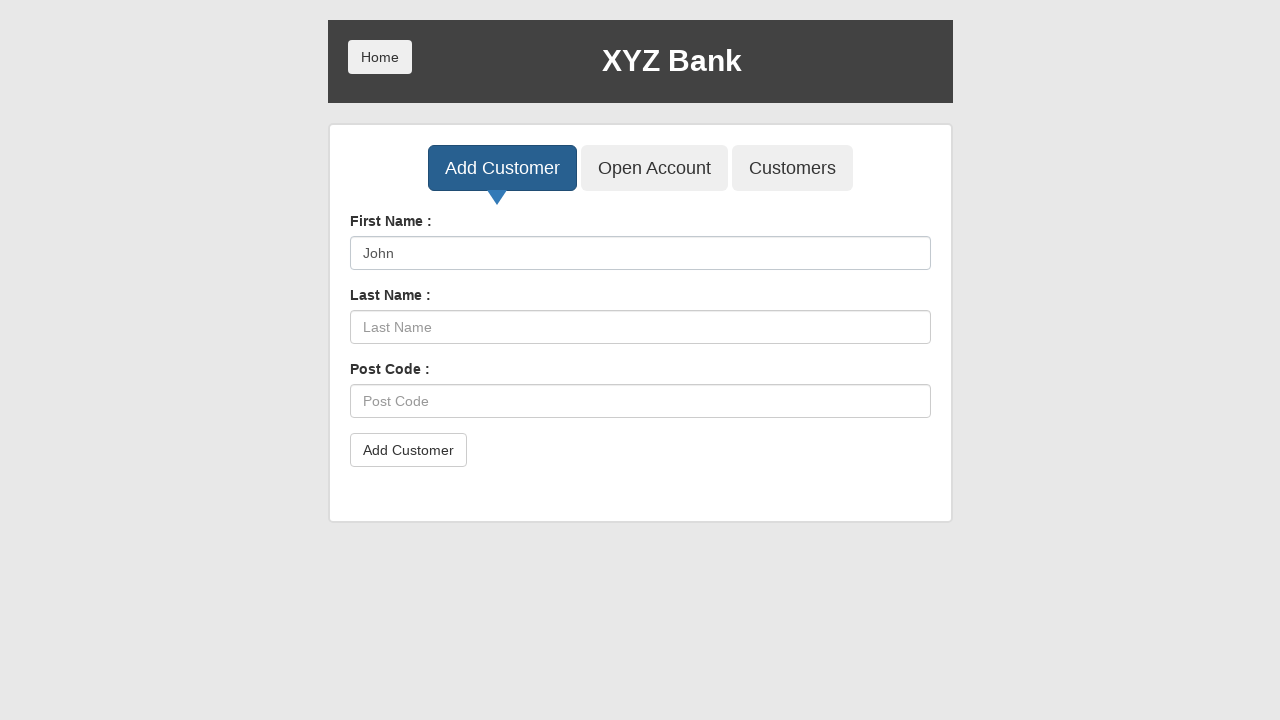

Filled Last Name field with 'Smith' on input[placeholder='Last Name']
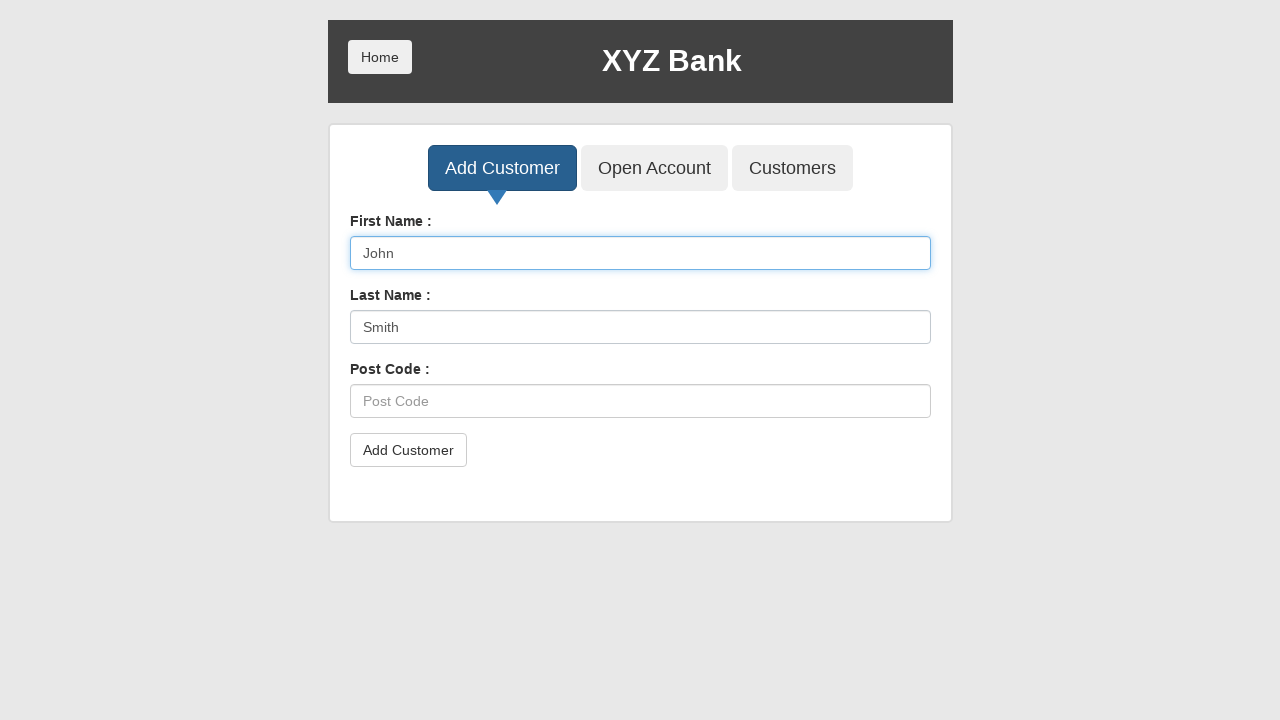

Filled Post Code field with '123456' on input[placeholder='Post Code']
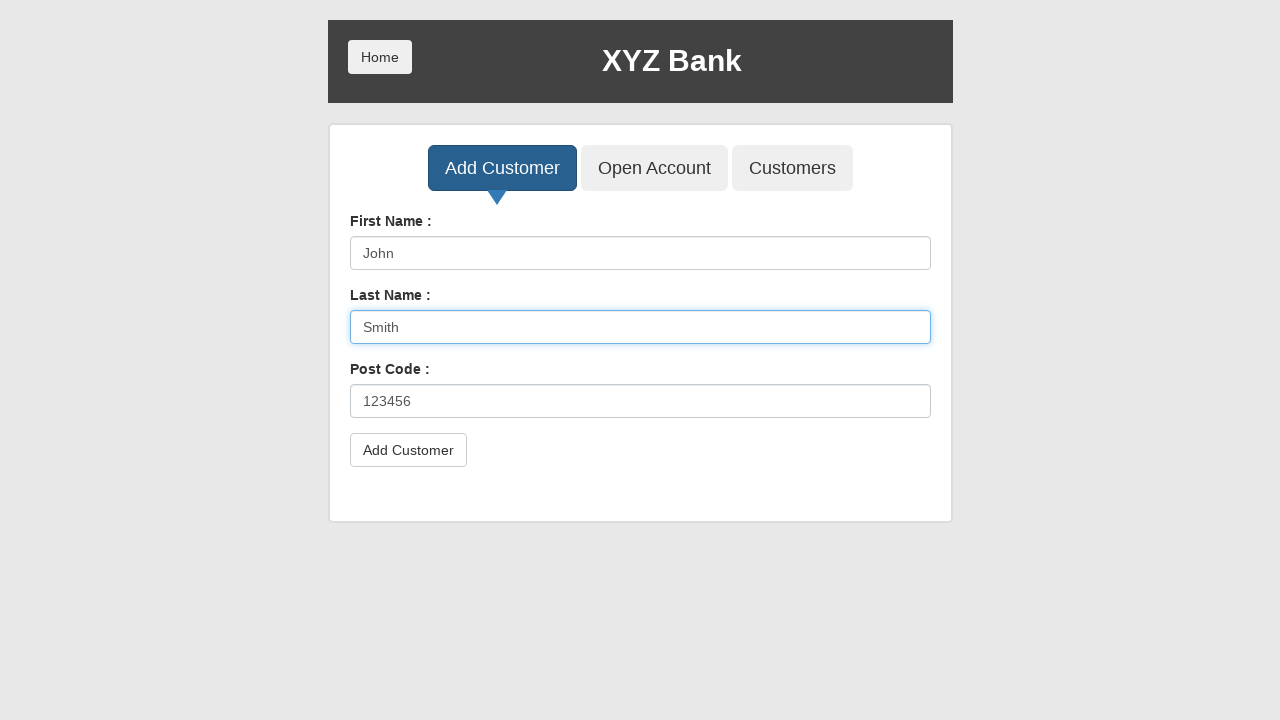

Clicked submit button to add customer at (408, 450) on button[type='submit']
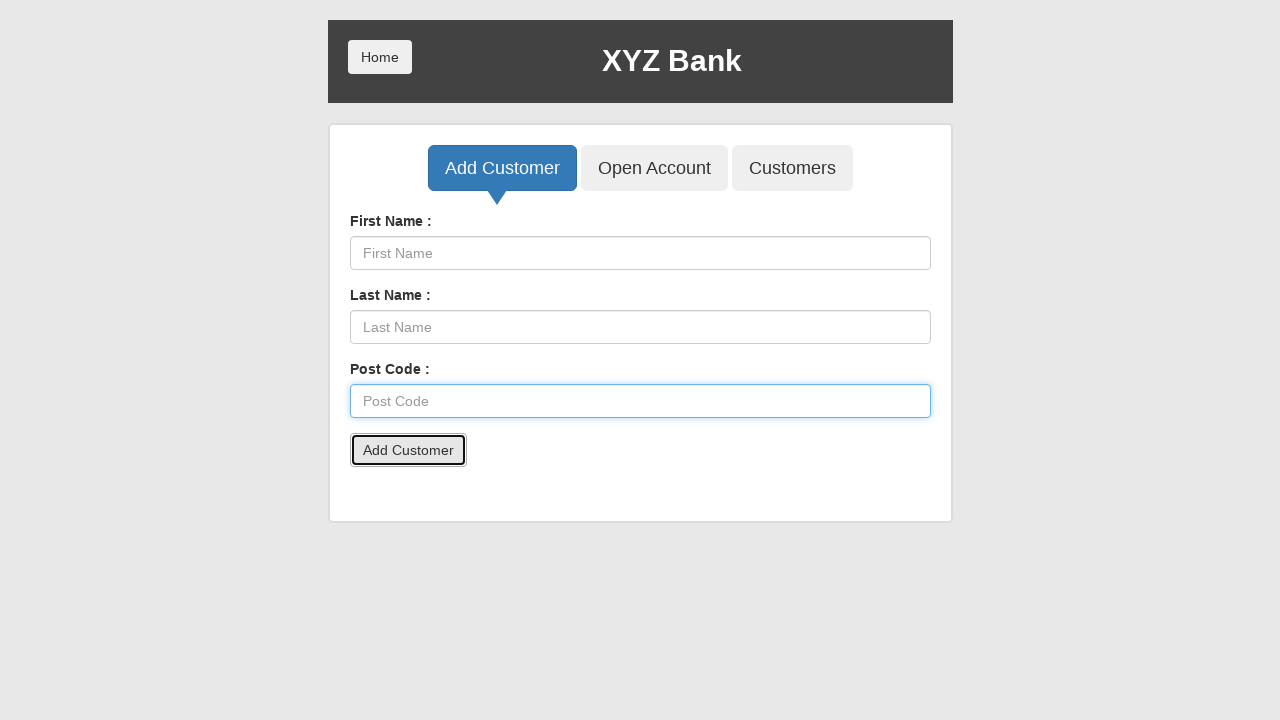

Set up dialog handler to accept alert
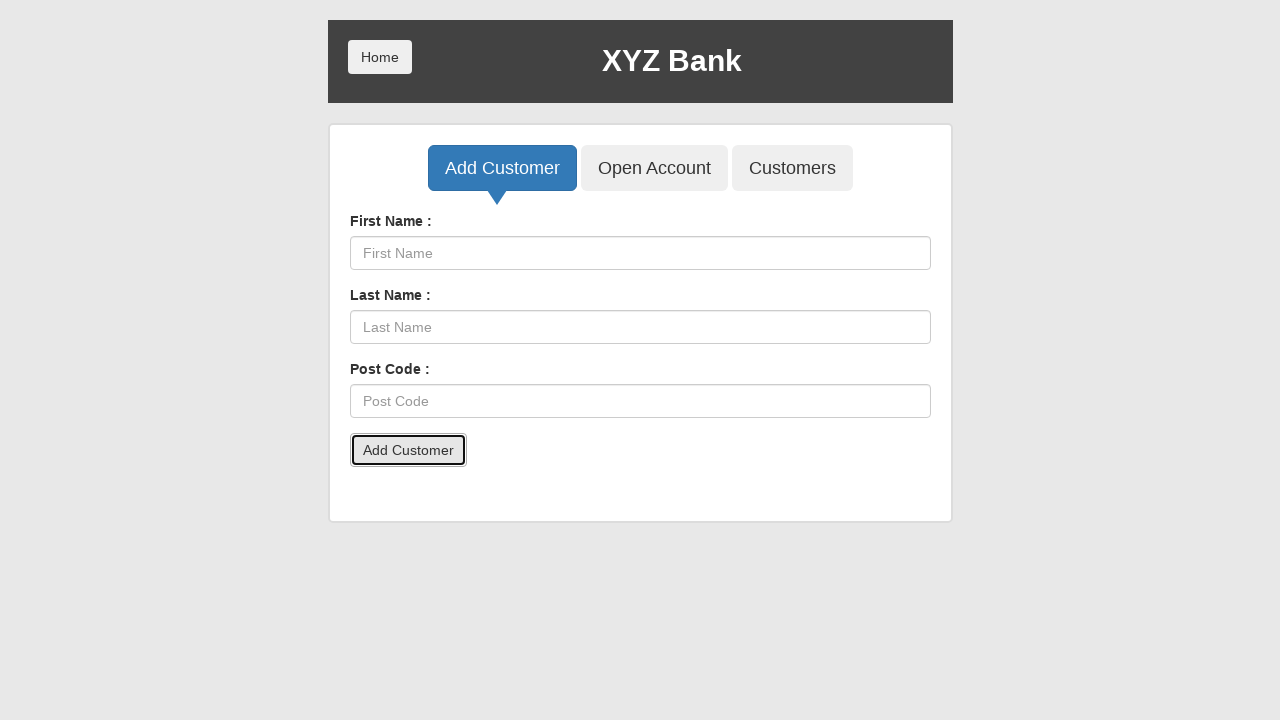

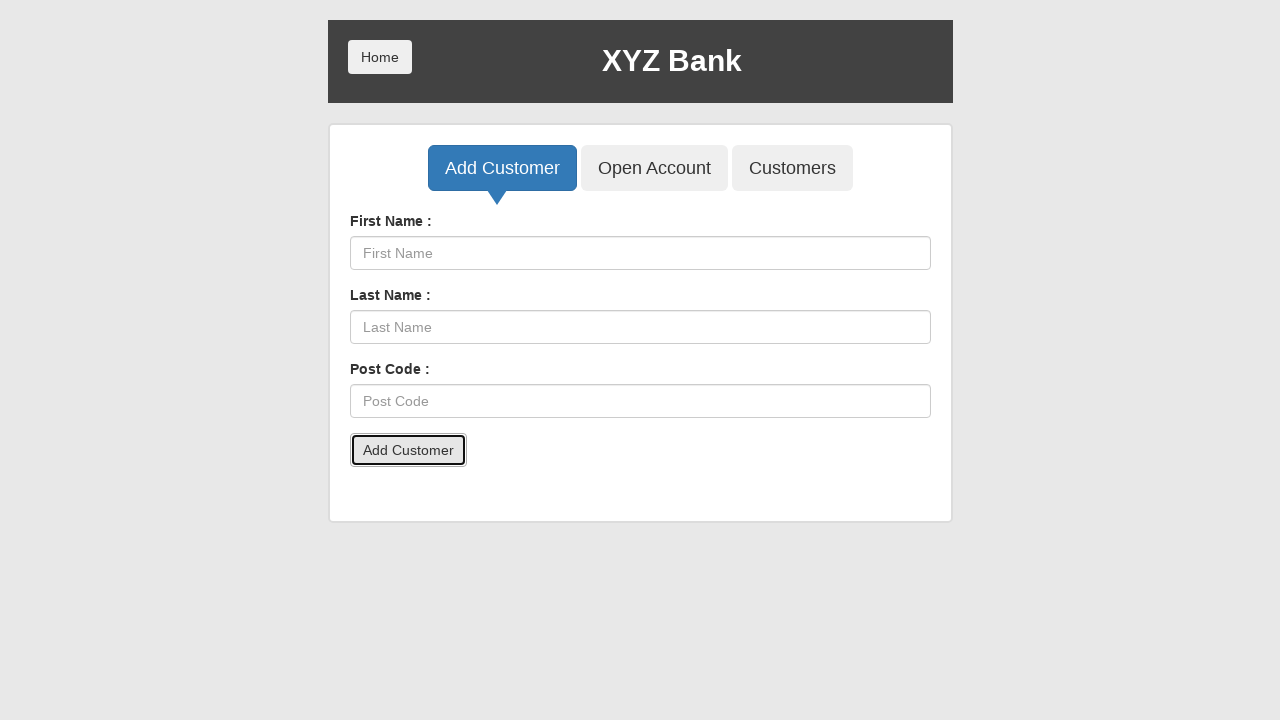